Tests unmarking items as complete by unchecking their checkboxes

Starting URL: https://demo.playwright.dev/todomvc

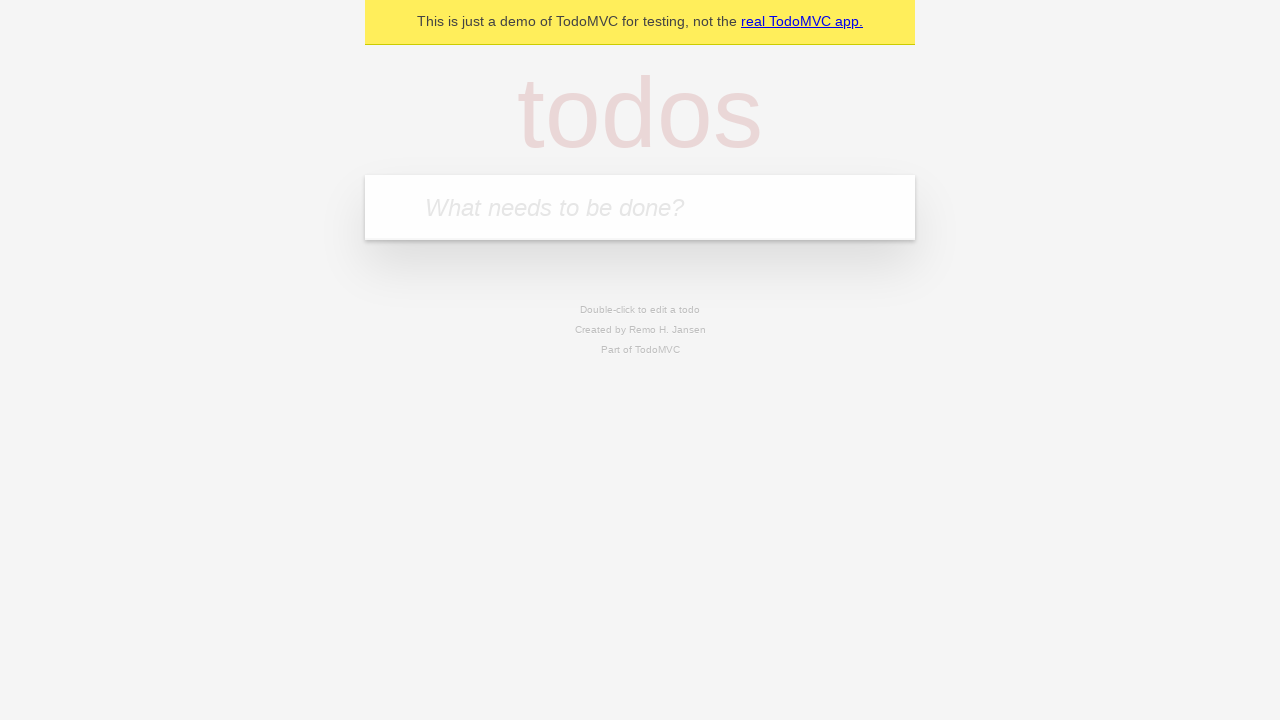

Filled todo input with 'buy some cheese' on internal:attr=[placeholder="What needs to be done?"i]
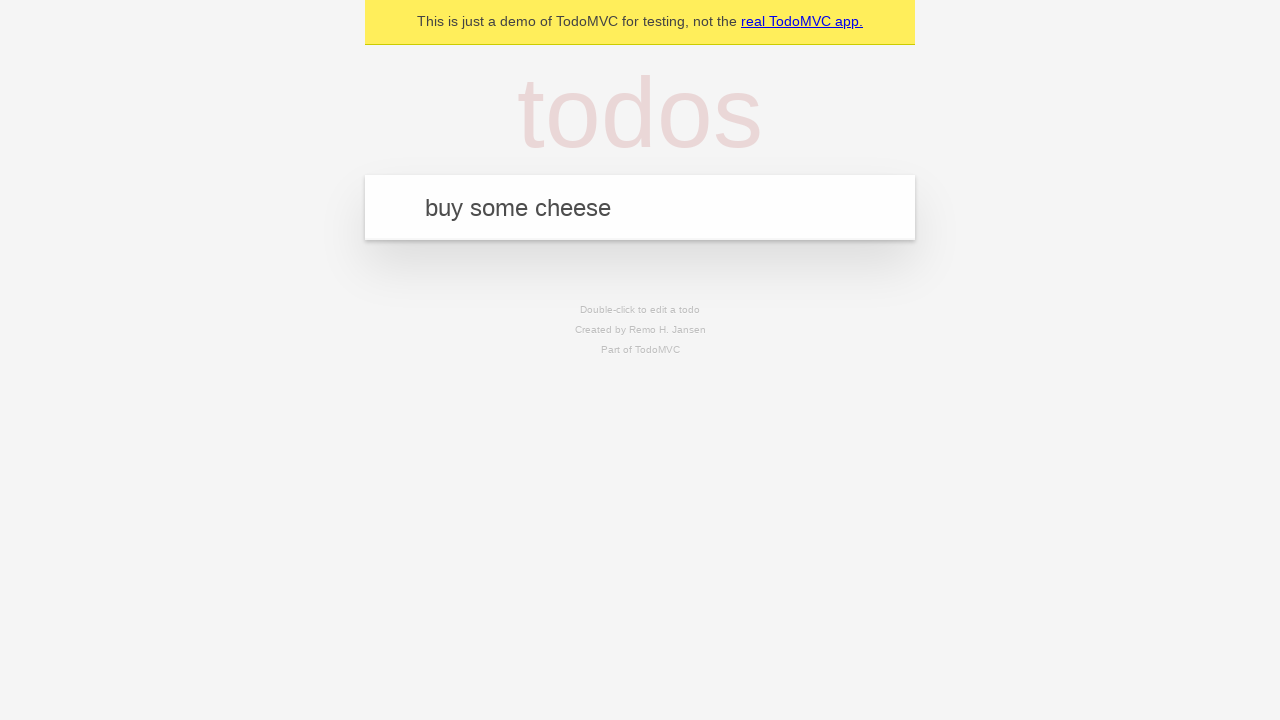

Pressed Enter to create todo item 'buy some cheese' on internal:attr=[placeholder="What needs to be done?"i]
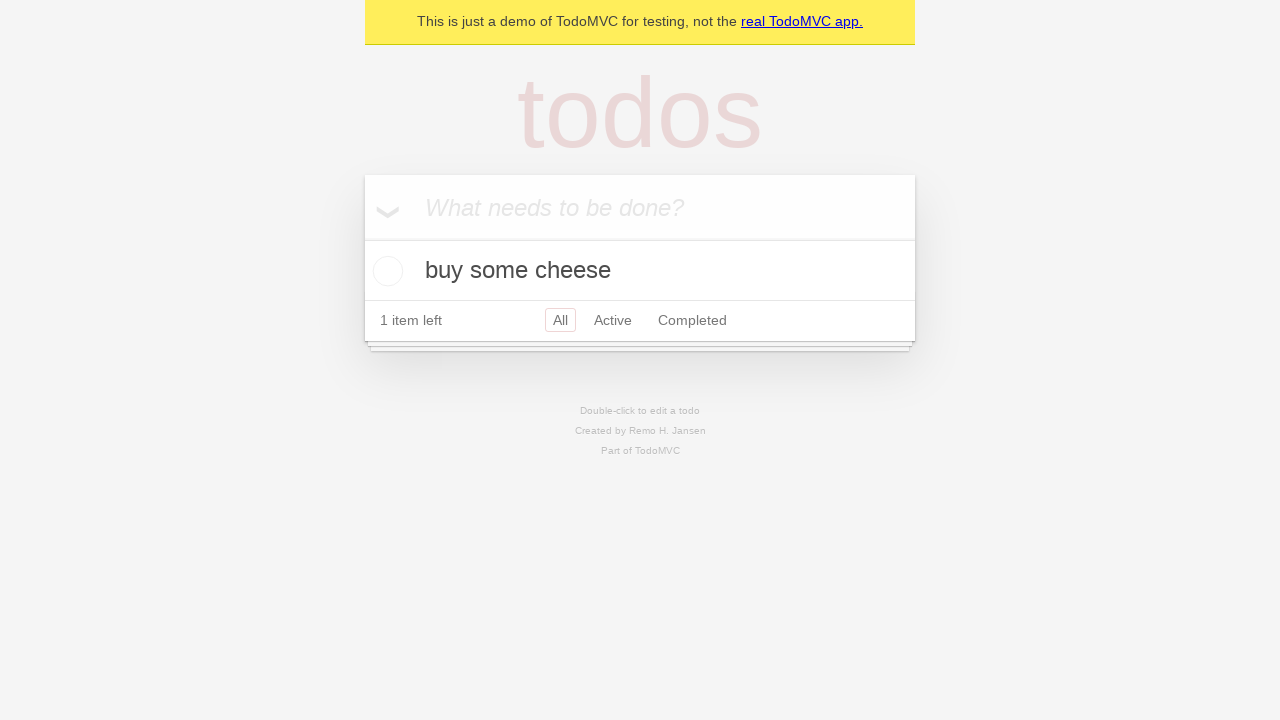

Filled todo input with 'feed the cat' on internal:attr=[placeholder="What needs to be done?"i]
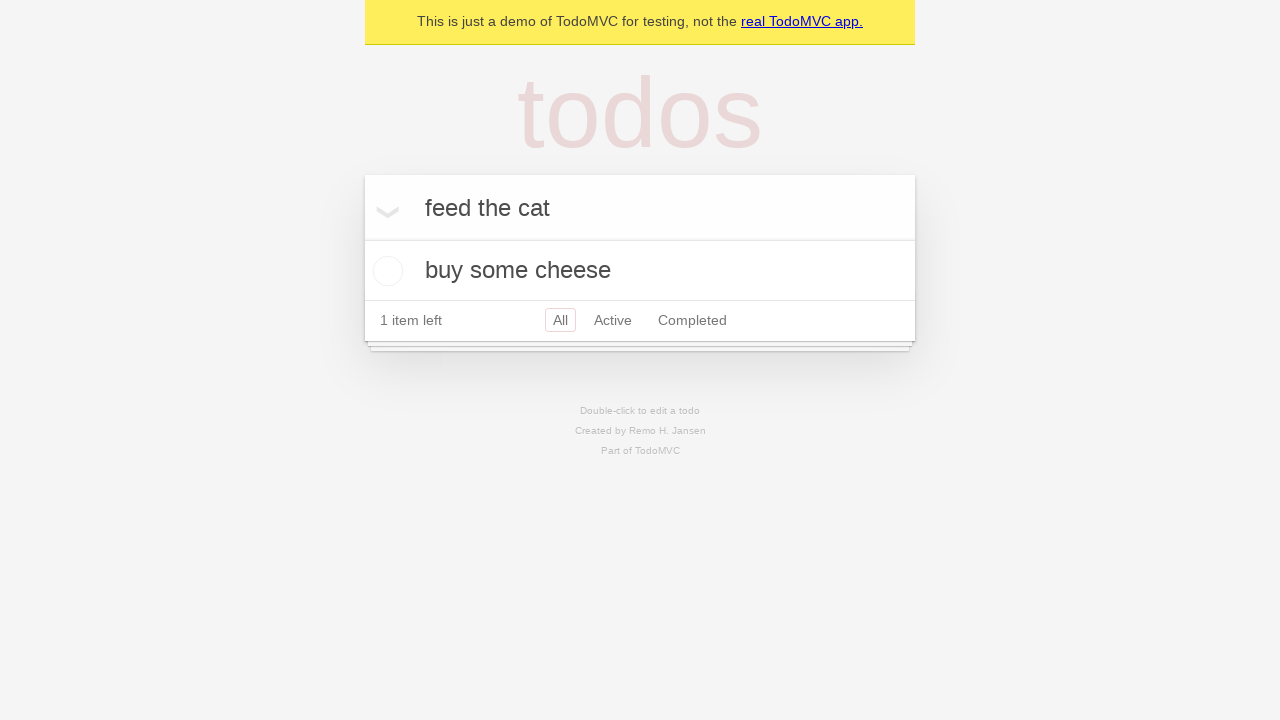

Pressed Enter to create todo item 'feed the cat' on internal:attr=[placeholder="What needs to be done?"i]
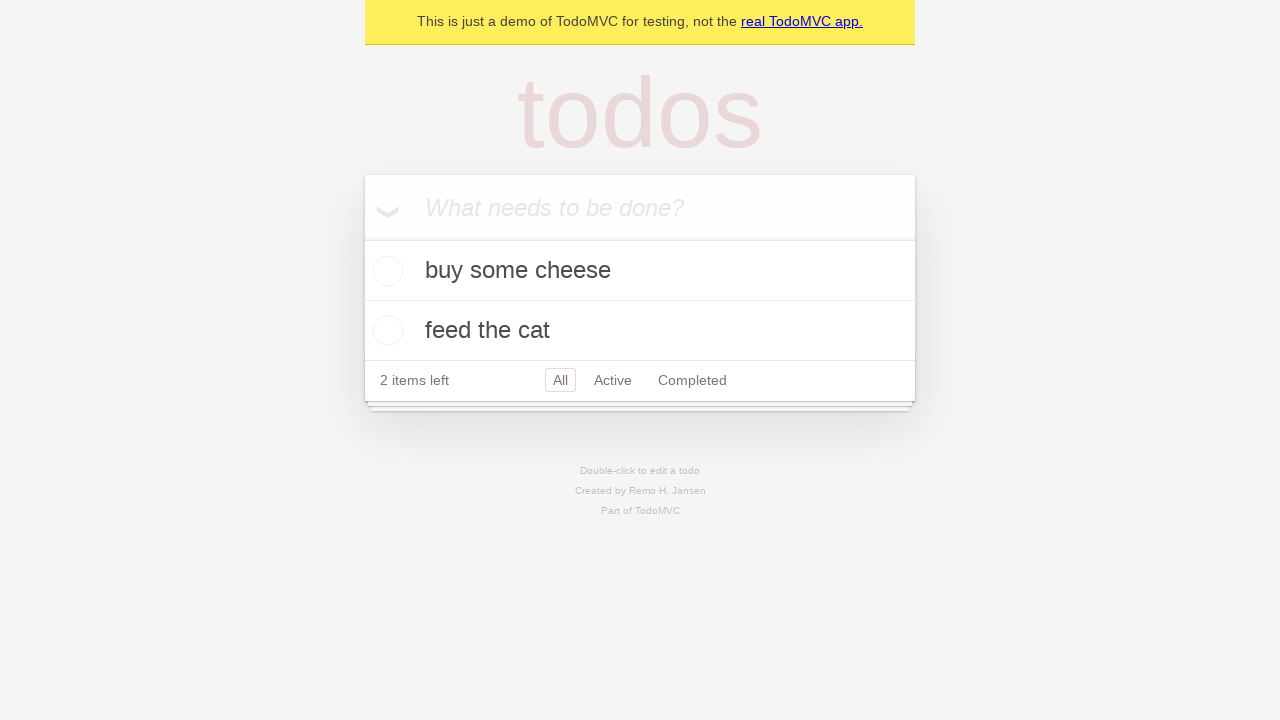

Selected first todo item
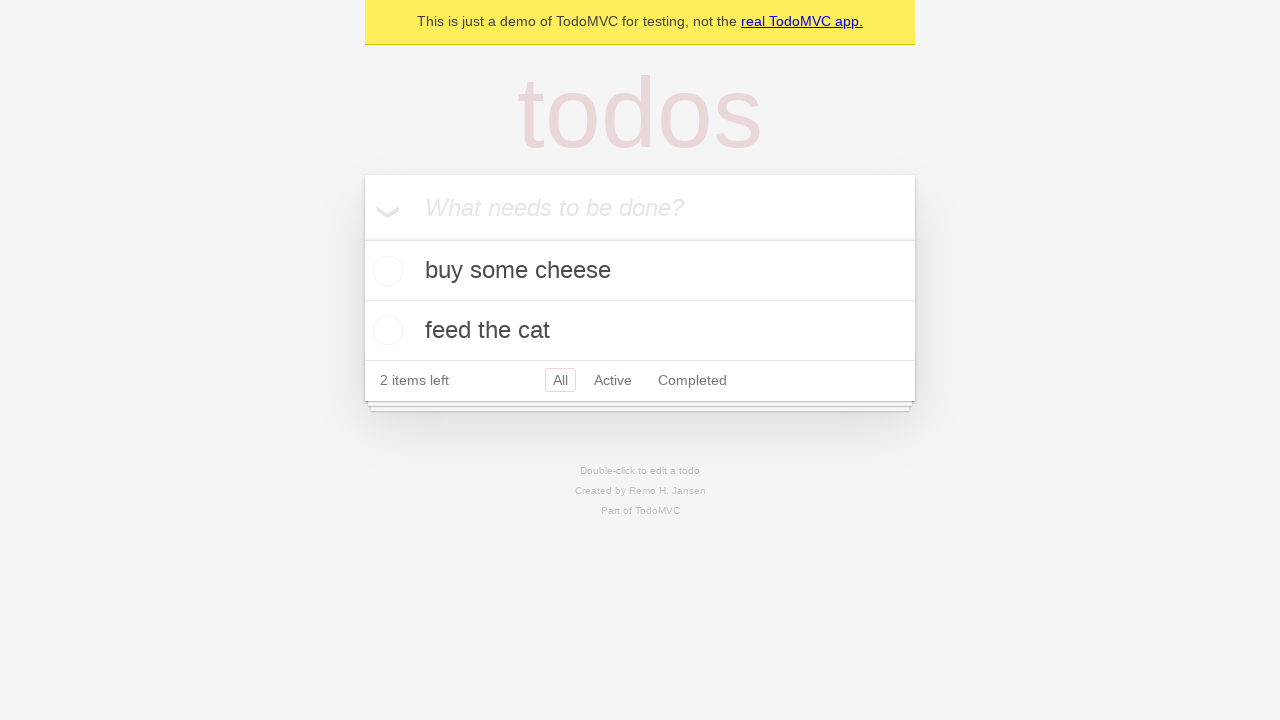

Located checkbox for first todo item
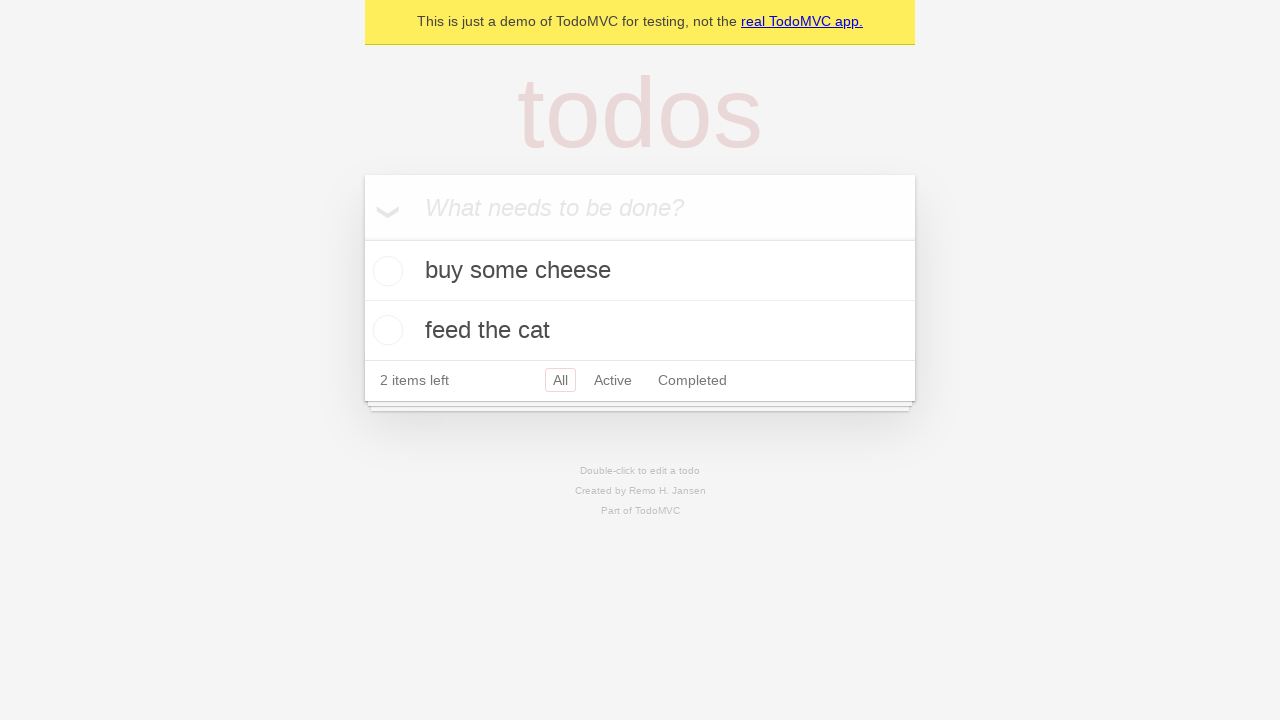

Checked the first todo item checkbox at (385, 271) on internal:testid=[data-testid="todo-item"s] >> nth=0 >> internal:role=checkbox
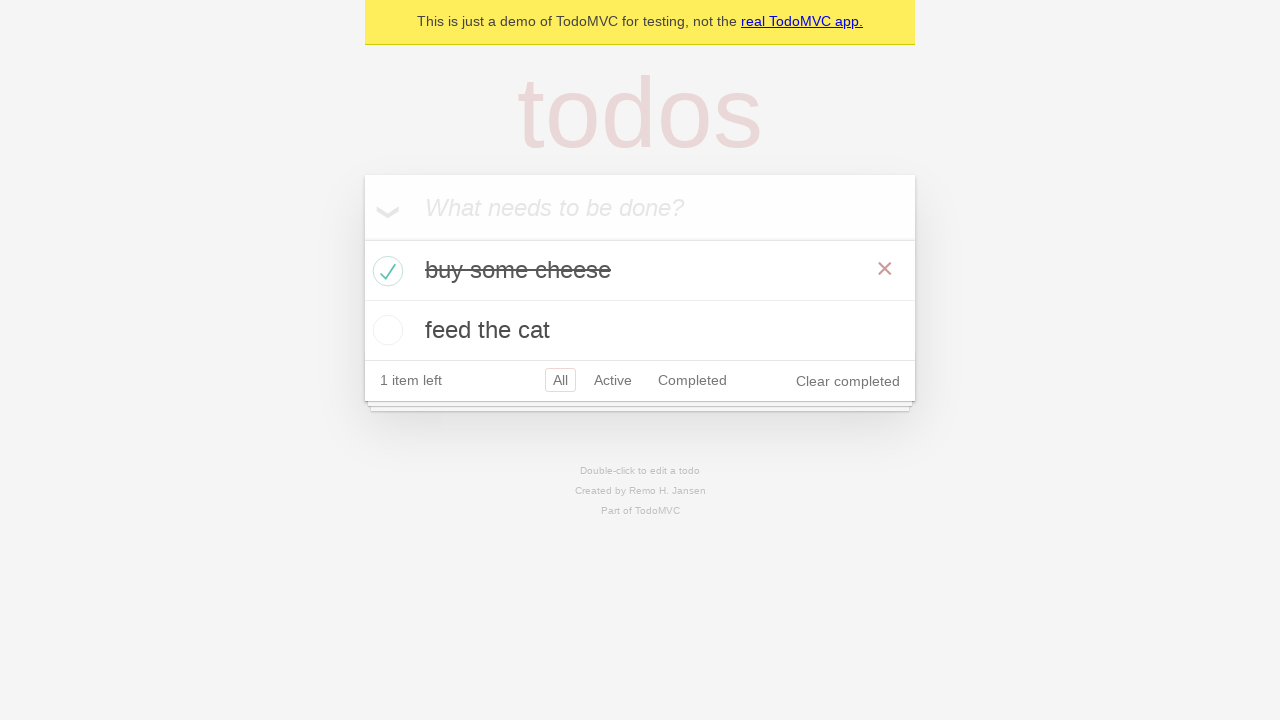

Verified one todo item is marked as completed in localStorage
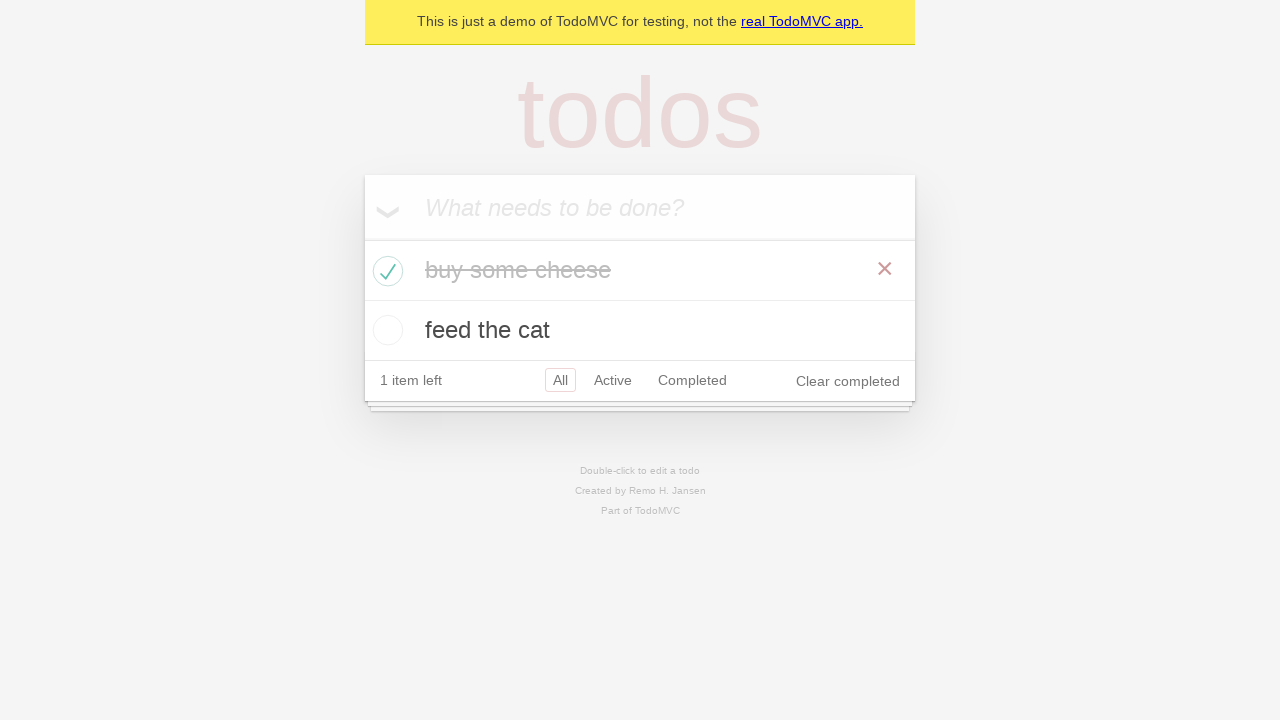

Unchecked the first todo item checkbox to mark it as incomplete at (385, 271) on internal:testid=[data-testid="todo-item"s] >> nth=0 >> internal:role=checkbox
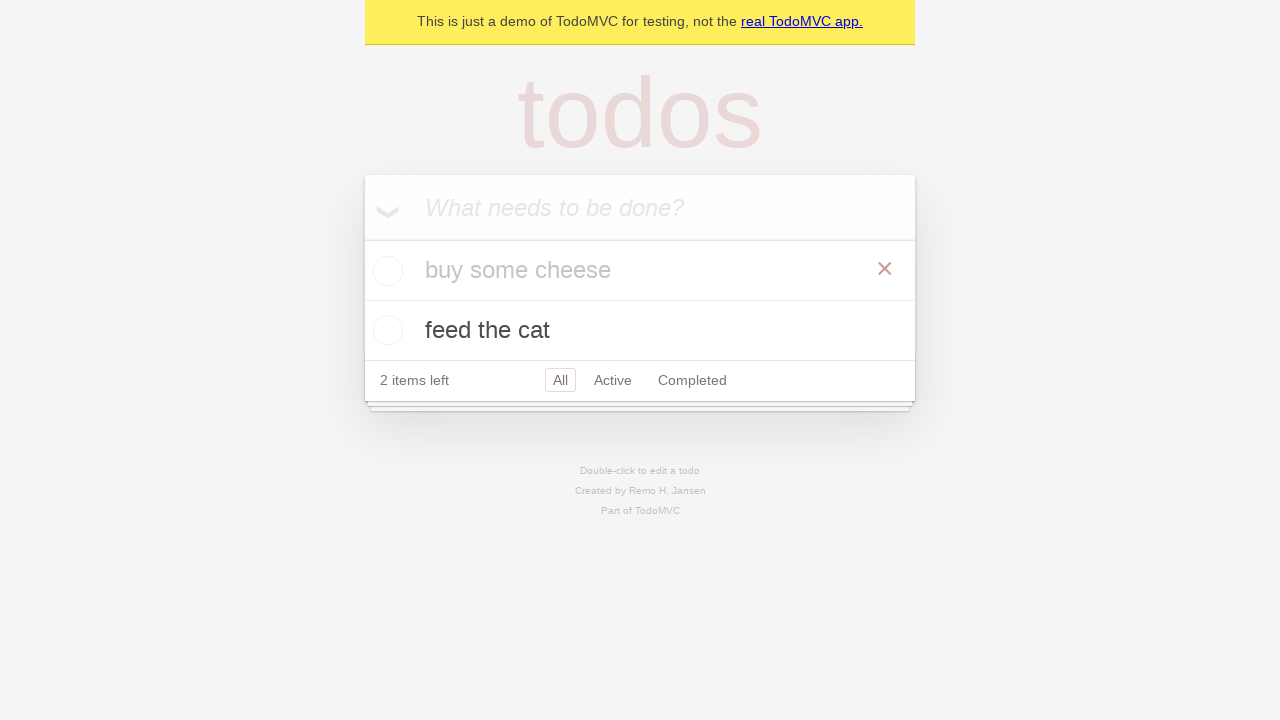

Verified all todo items are unmarked as completed in localStorage
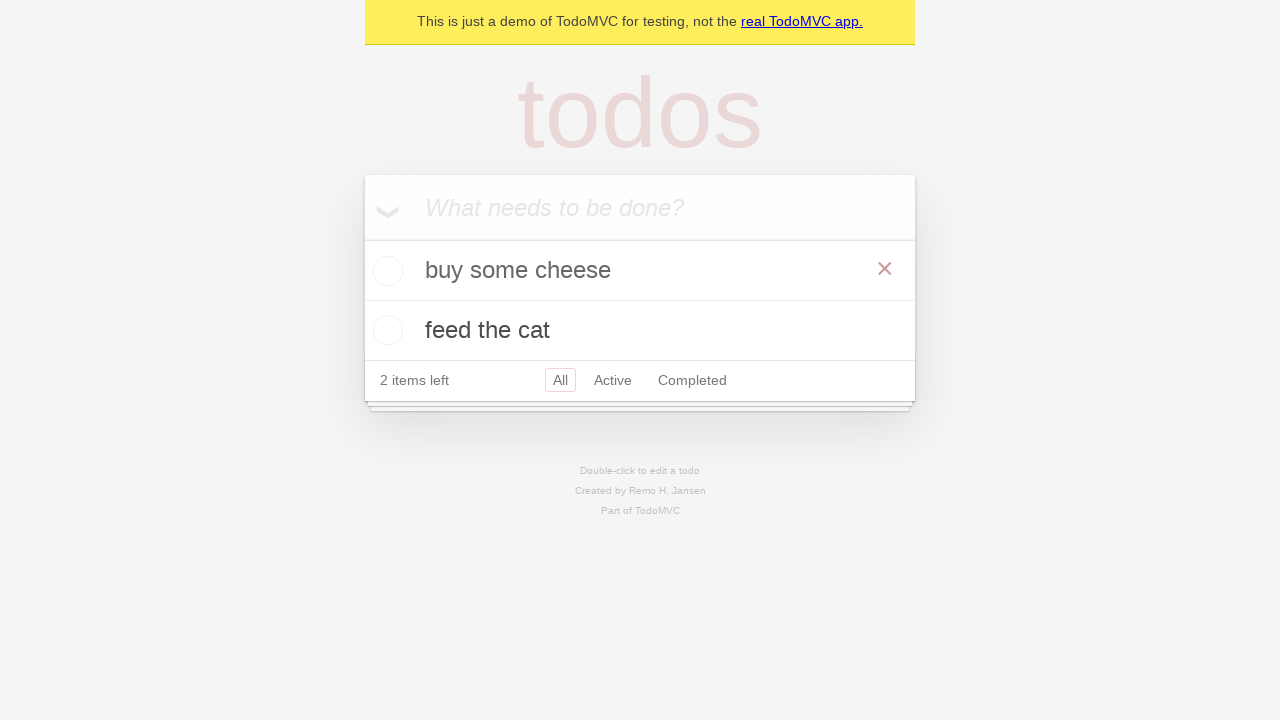

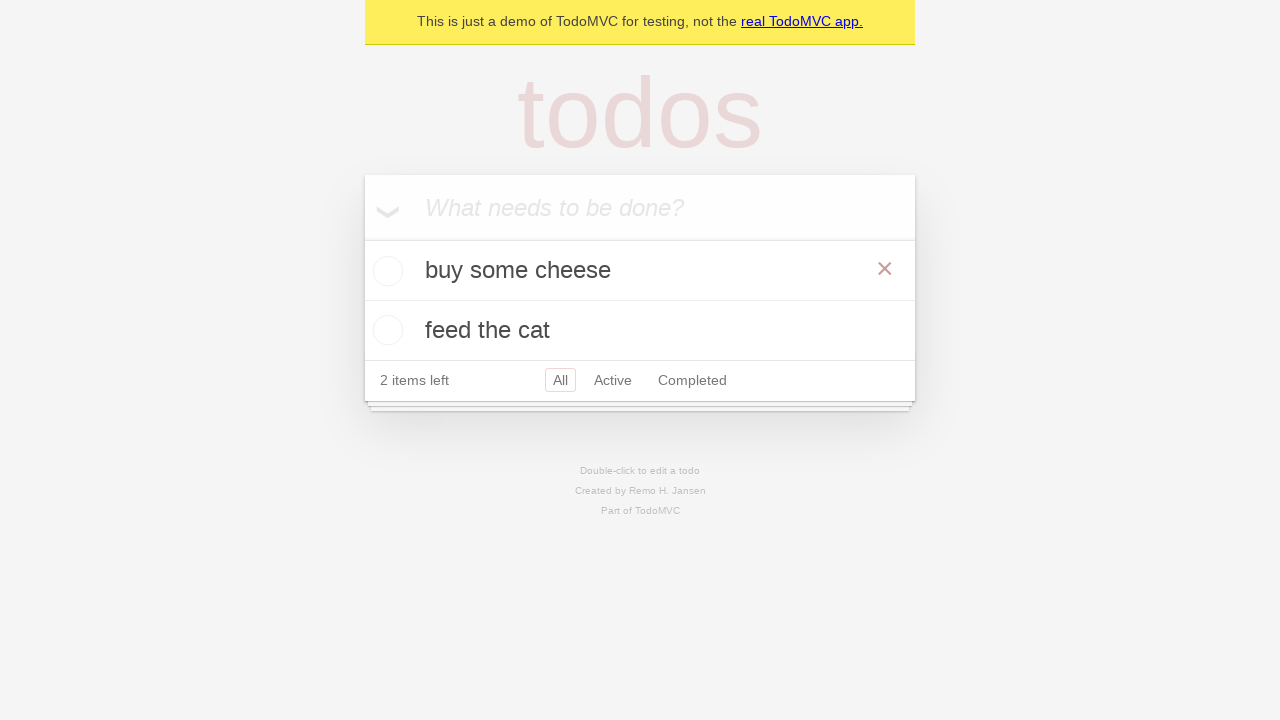